Tests hover tooltip functionality by moving mouse over an age input field and verifying the tooltip text appears

Starting URL: https://automationfc.github.io/jquery-tooltip/

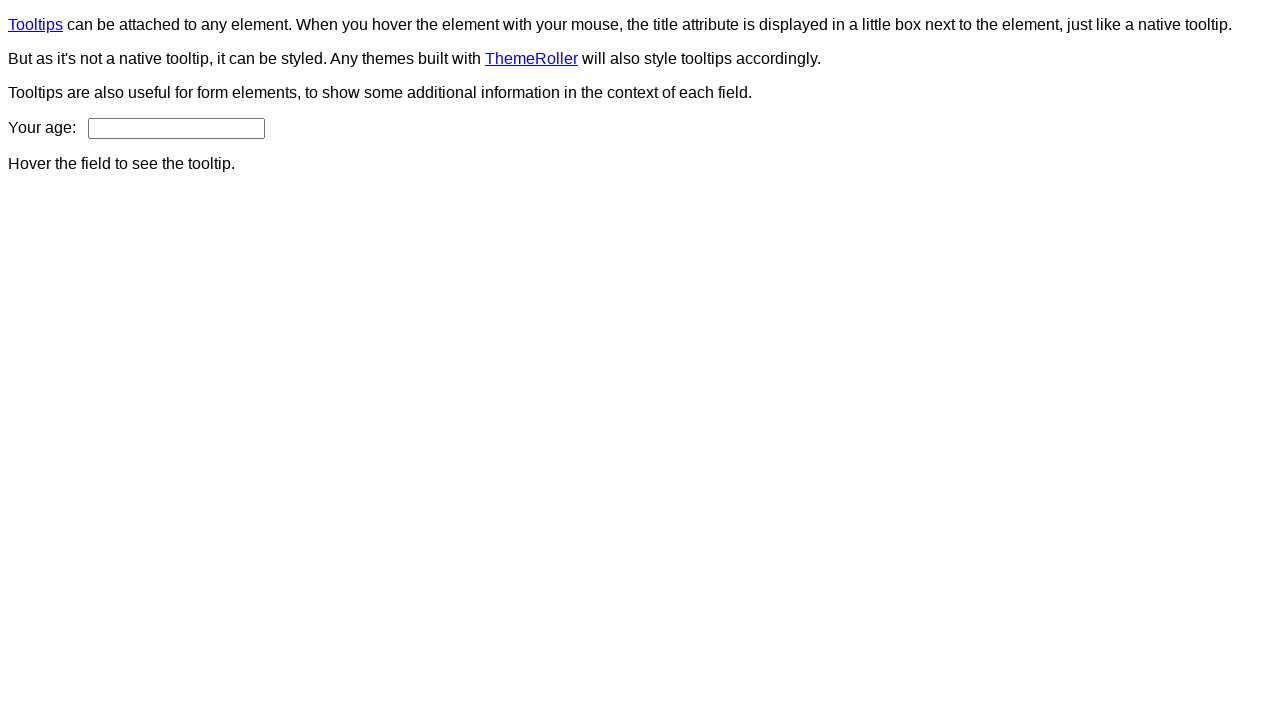

Hovered over age input field to trigger tooltip at (176, 128) on input#age
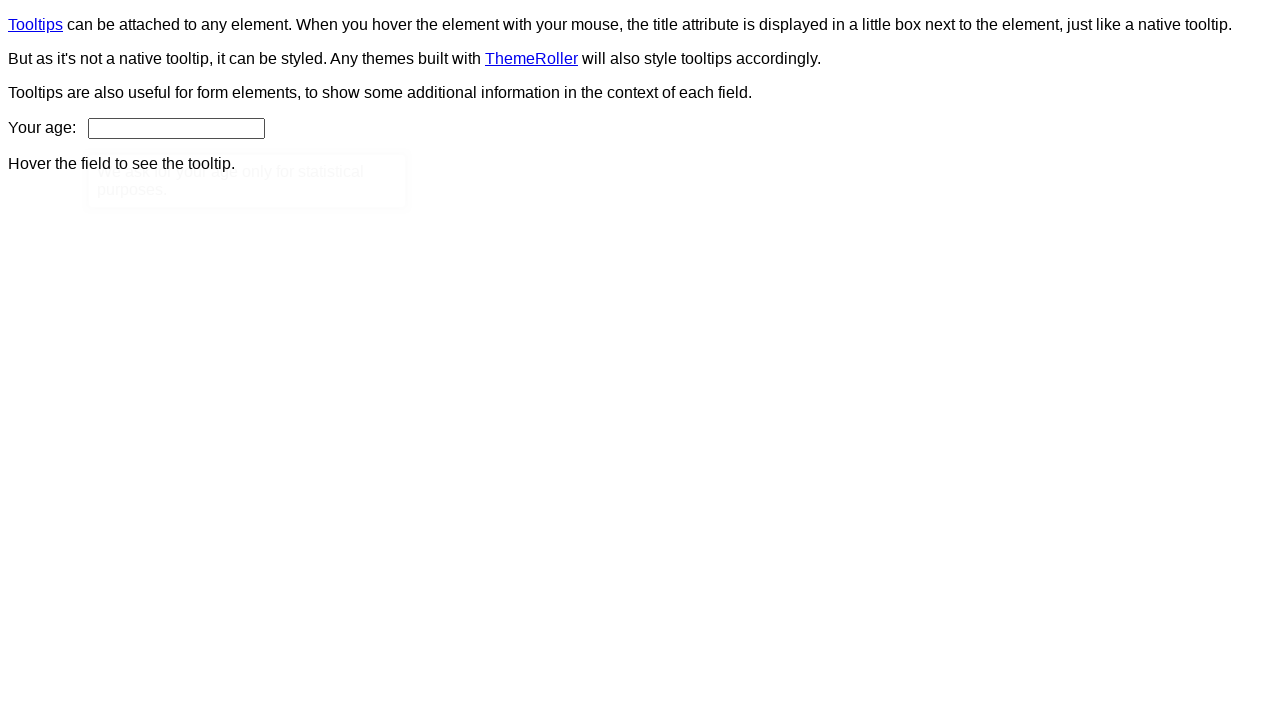

Tooltip appeared and became visible
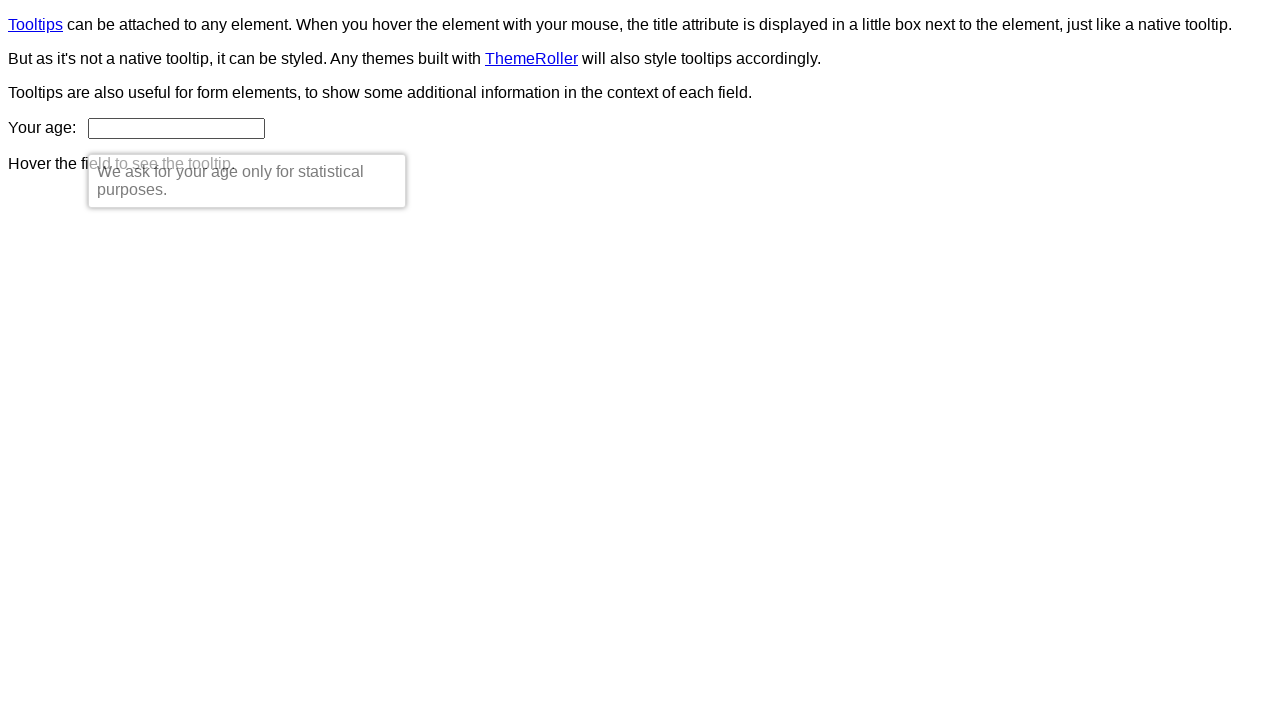

Verified tooltip text content matches expected message: 'We ask for your age only for statistical purposes.'
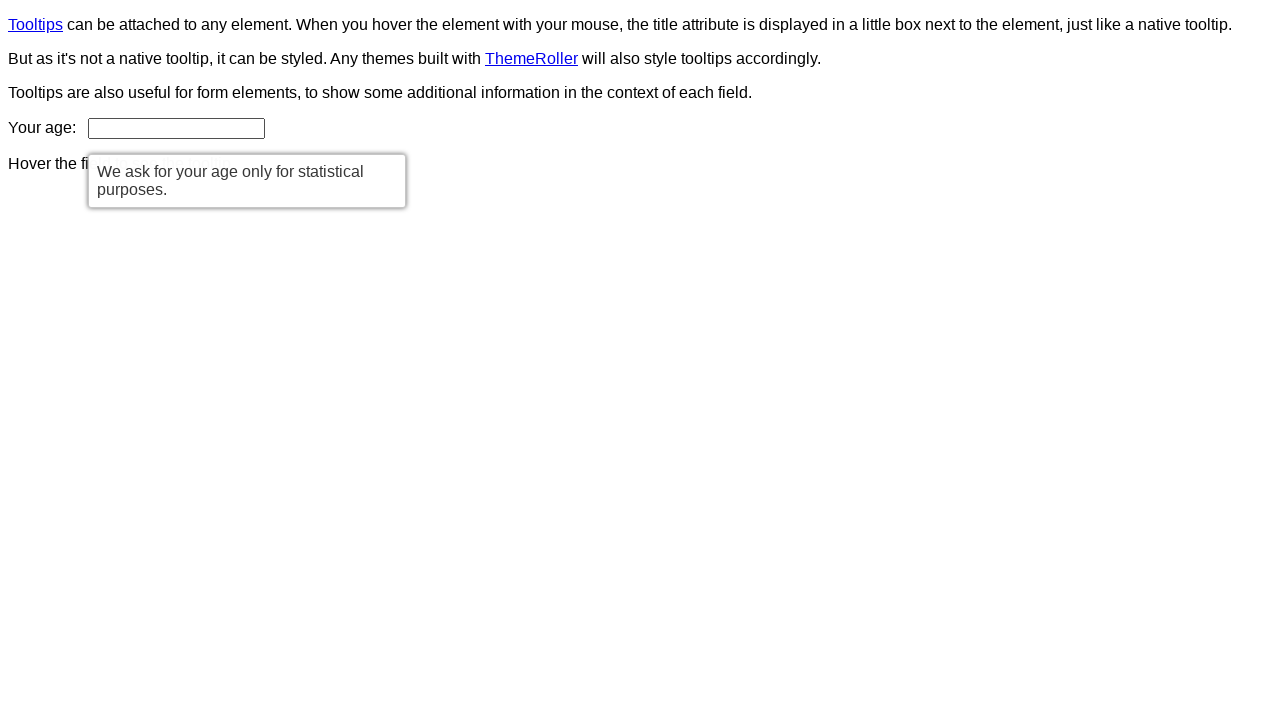

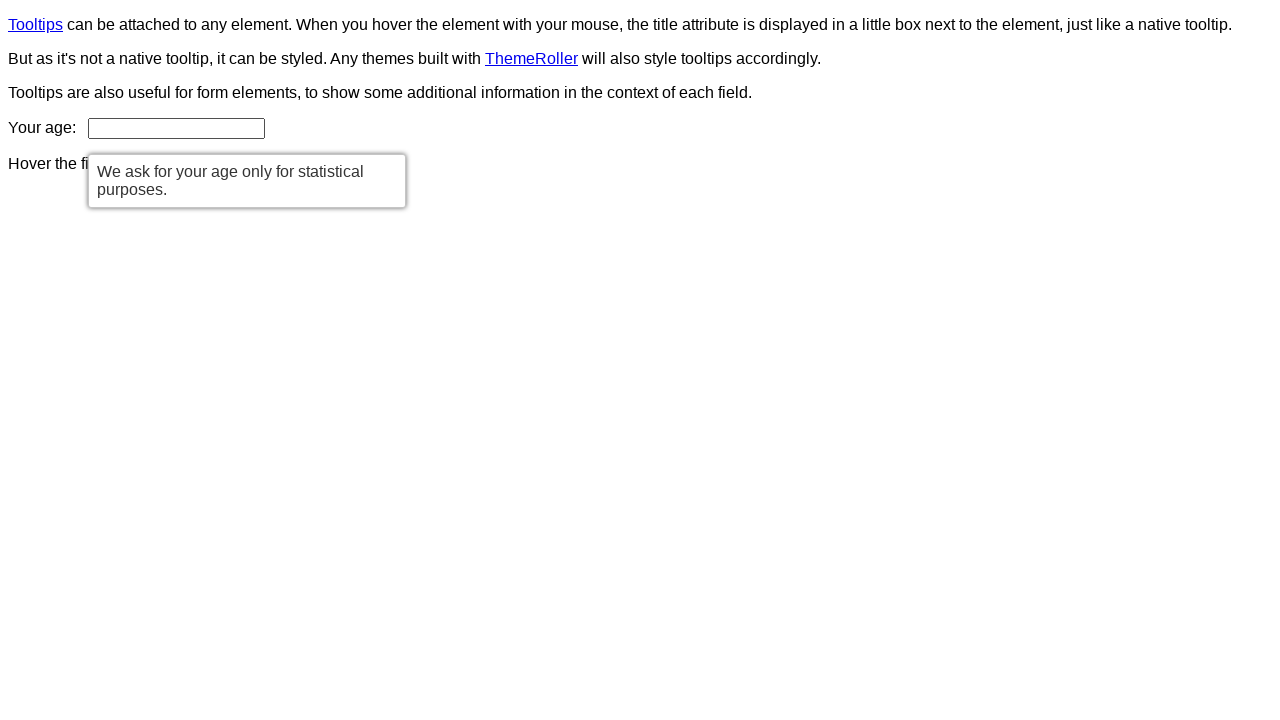